Navigates to the Automation Talks website and verifies the page loads by checking the title is available.

Starting URL: https://automationtalks.com/

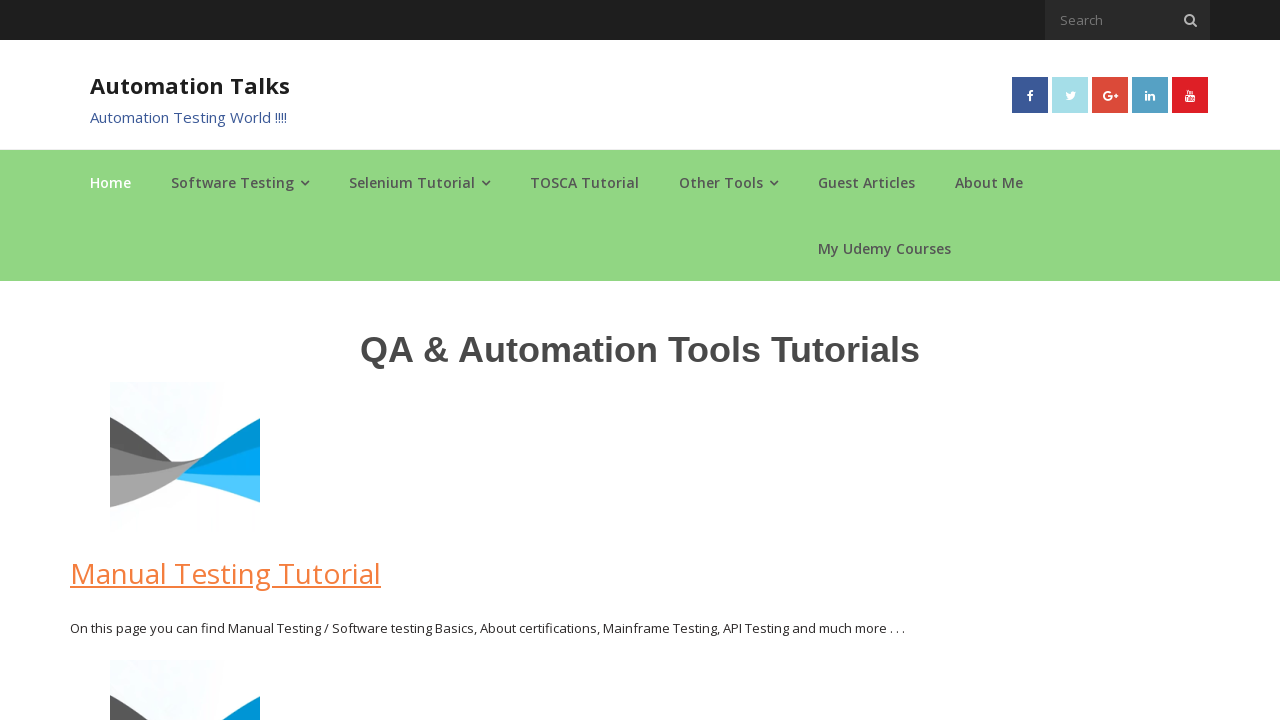

Navigated to https://automationtalks.com/
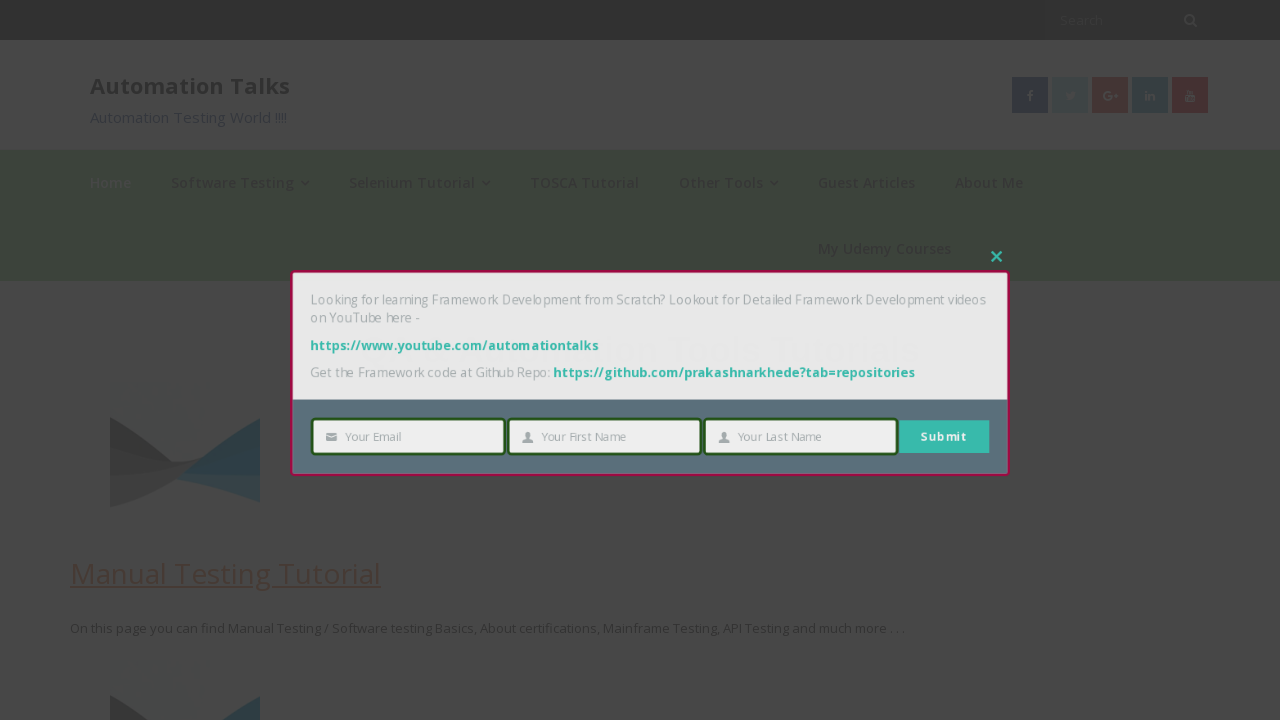

Page DOM content loaded
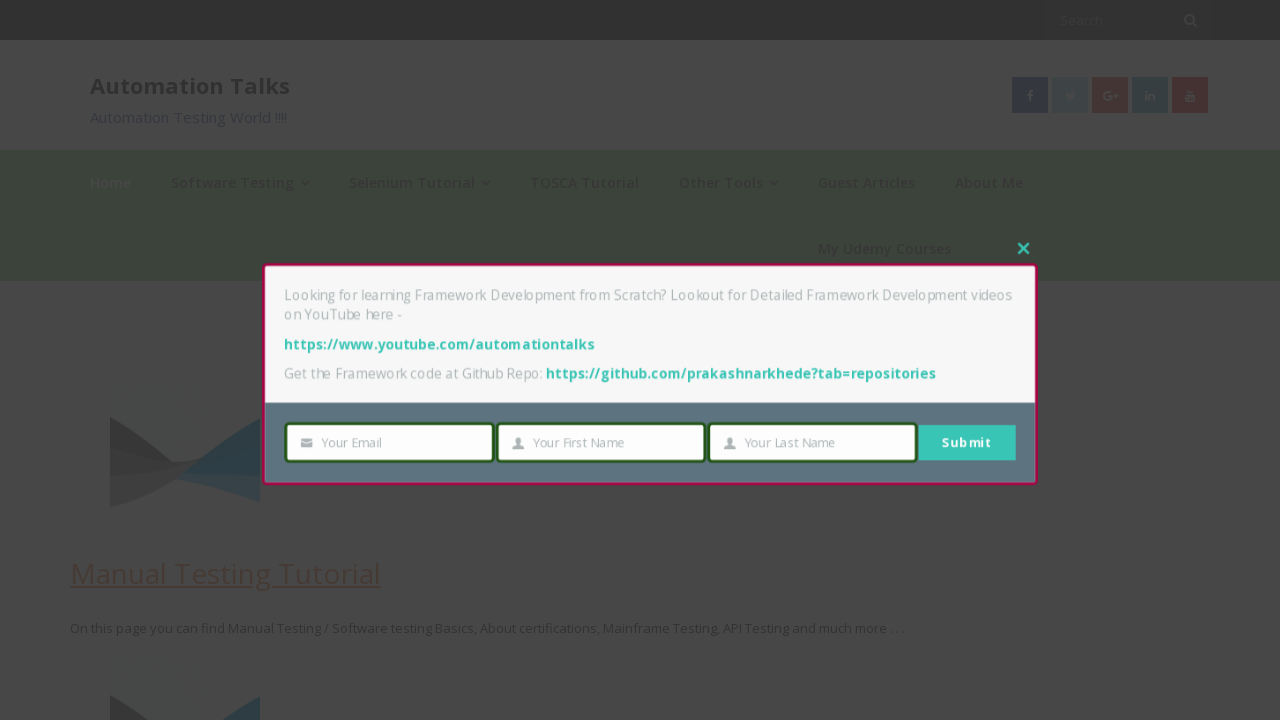

Retrieved page title: AutomationTalks - Learn Automation Testing
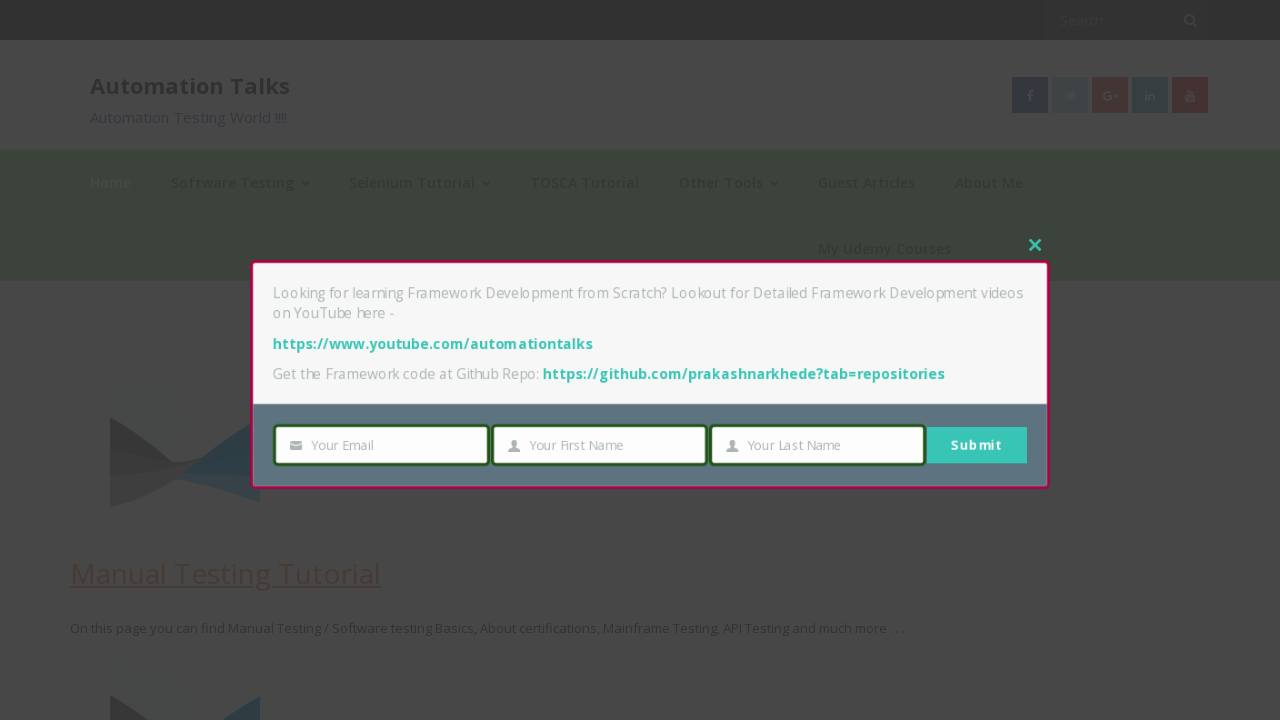

Verified page title is not empty
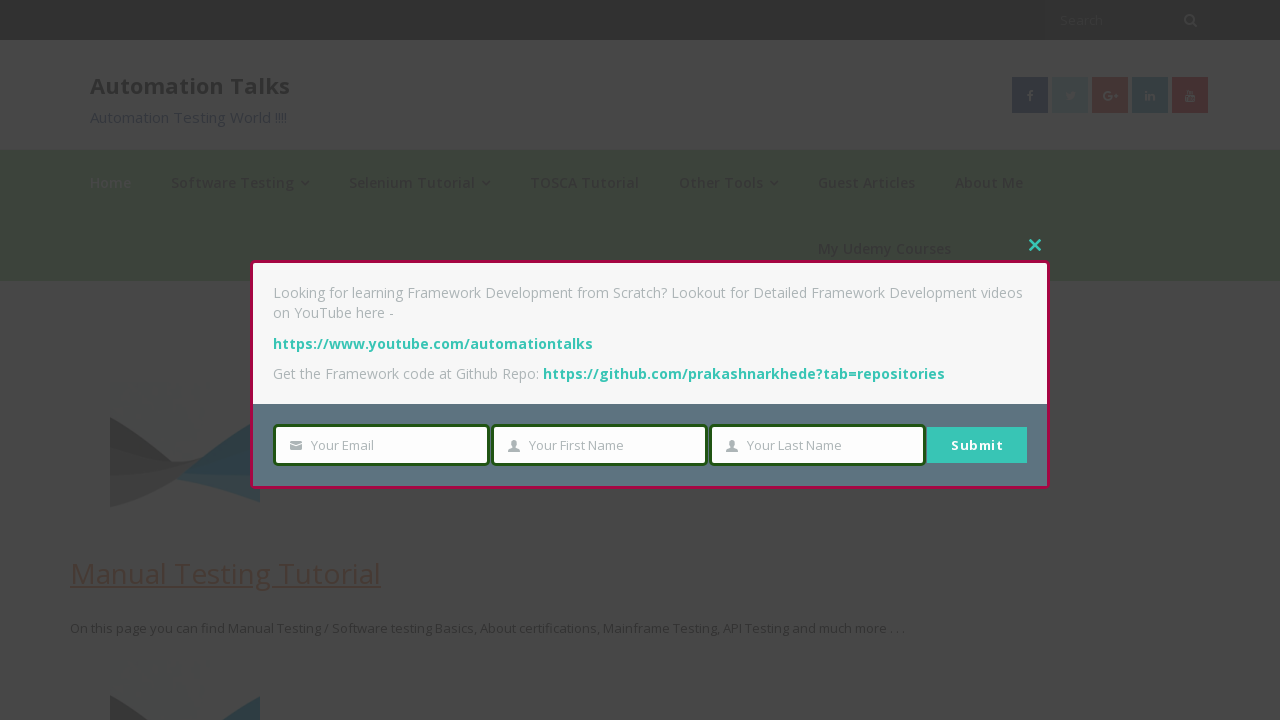

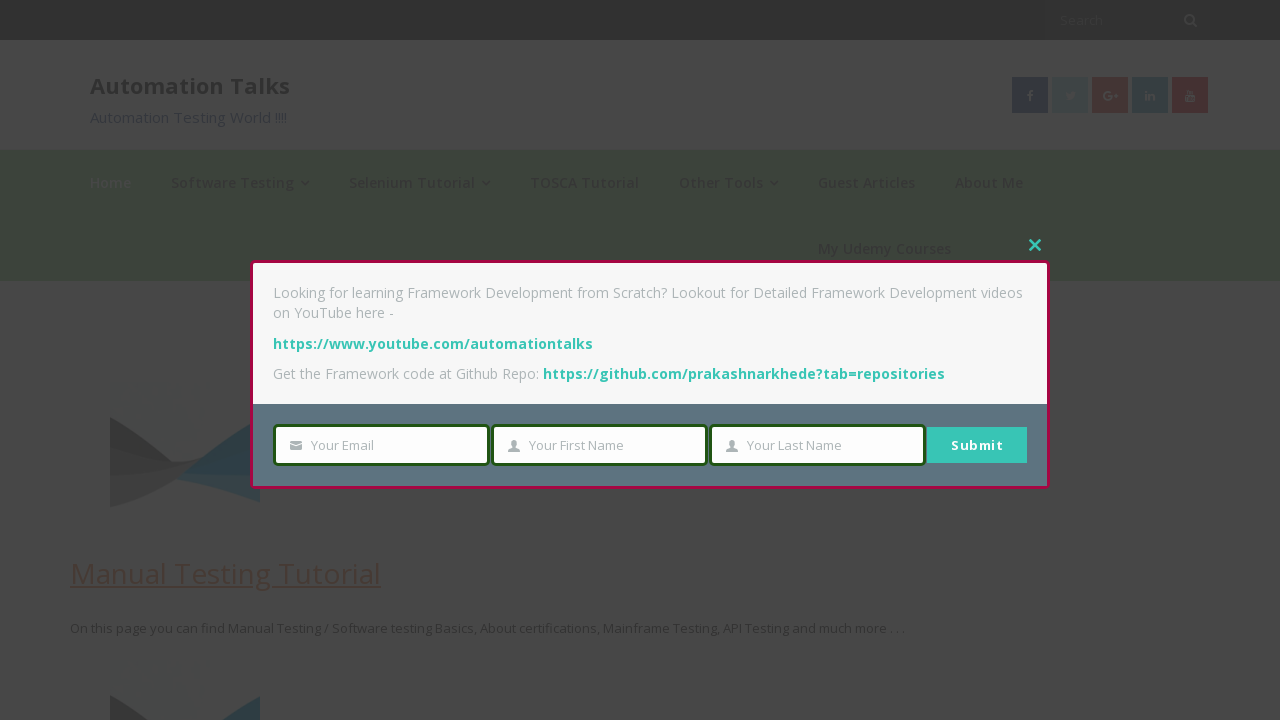